Tests that searching for unavailable data shows a confirmation message indicating no results found.

Starting URL: https://www.sharelane.com/cgi-bin/main.py

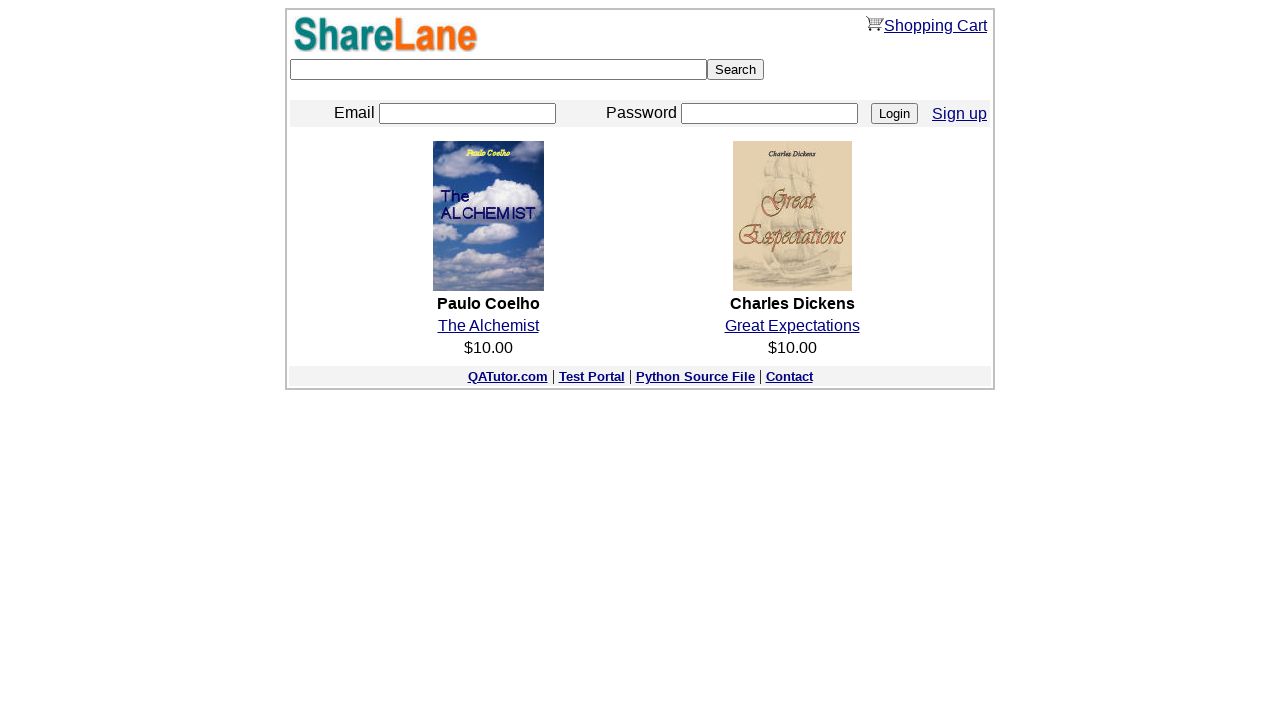

Filled search field with 'nonexistent_product_xyz' on xpath=/html/body/center/table/tbody/tr[2]/td/form/input[1]
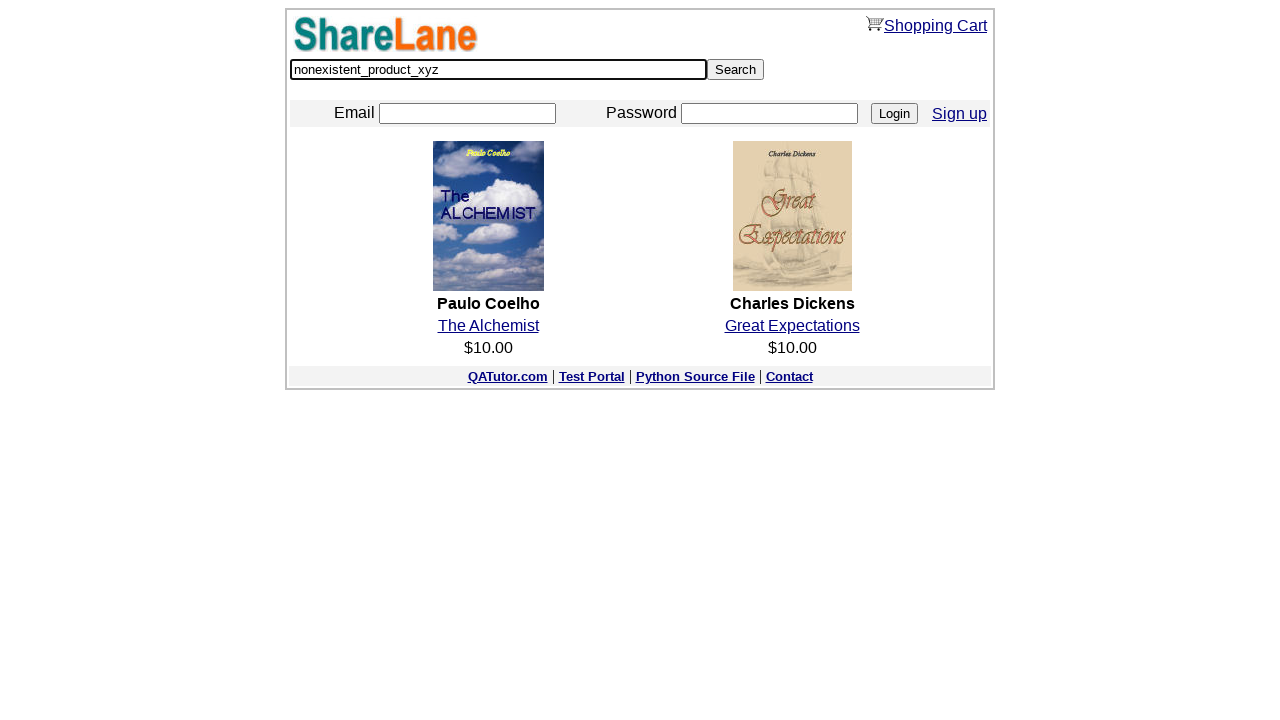

Clicked search button at (736, 70) on xpath=/html/body/center/table/tbody/tr[2]/td/form/input[2]
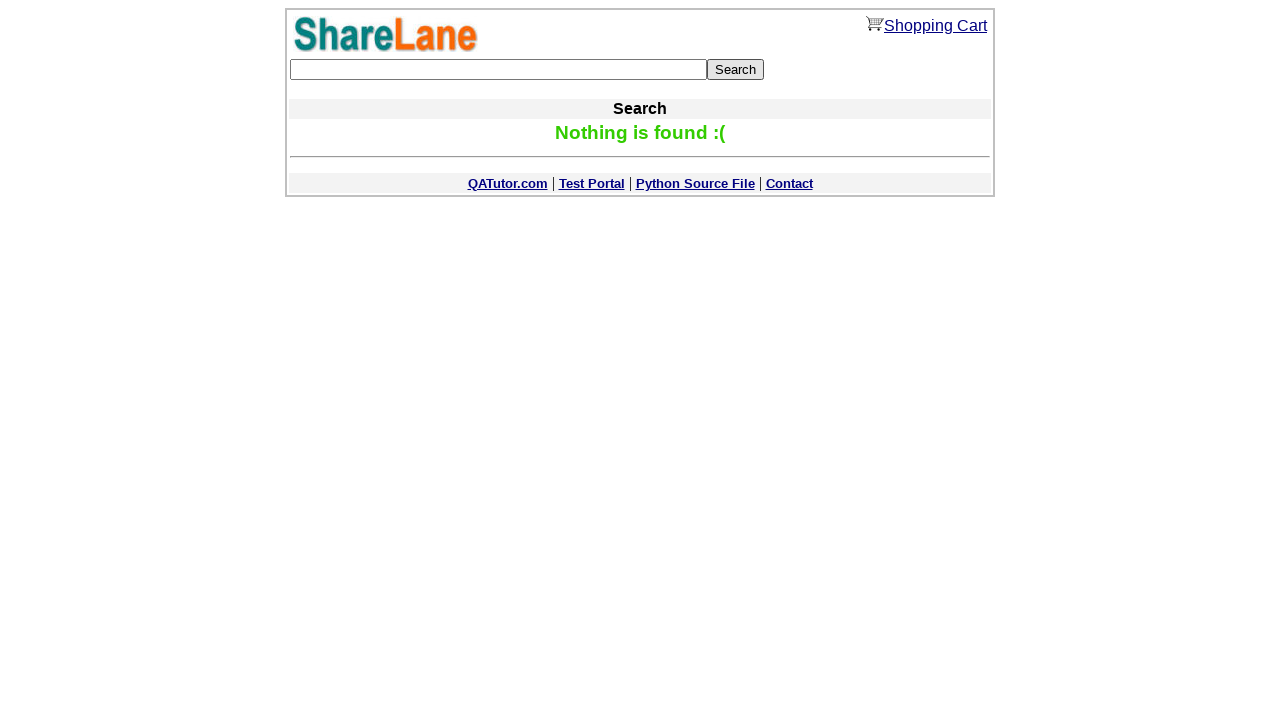

Confirmation message 'no results found' displayed
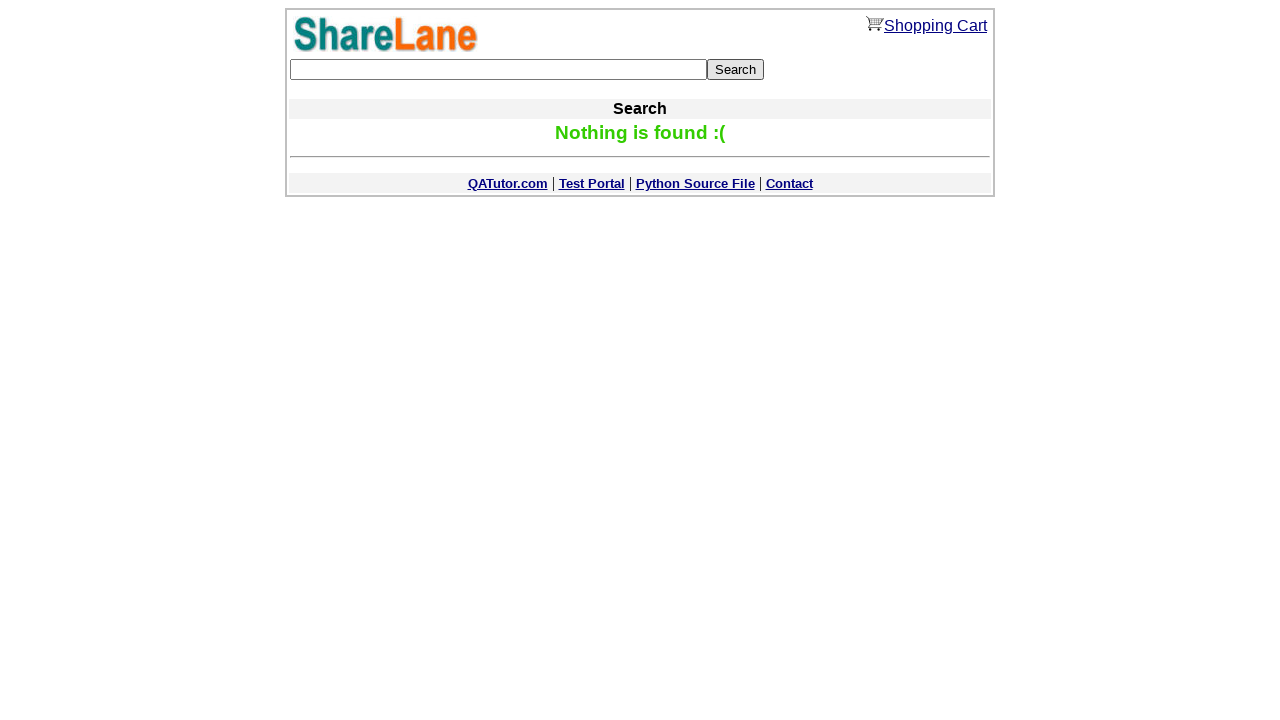

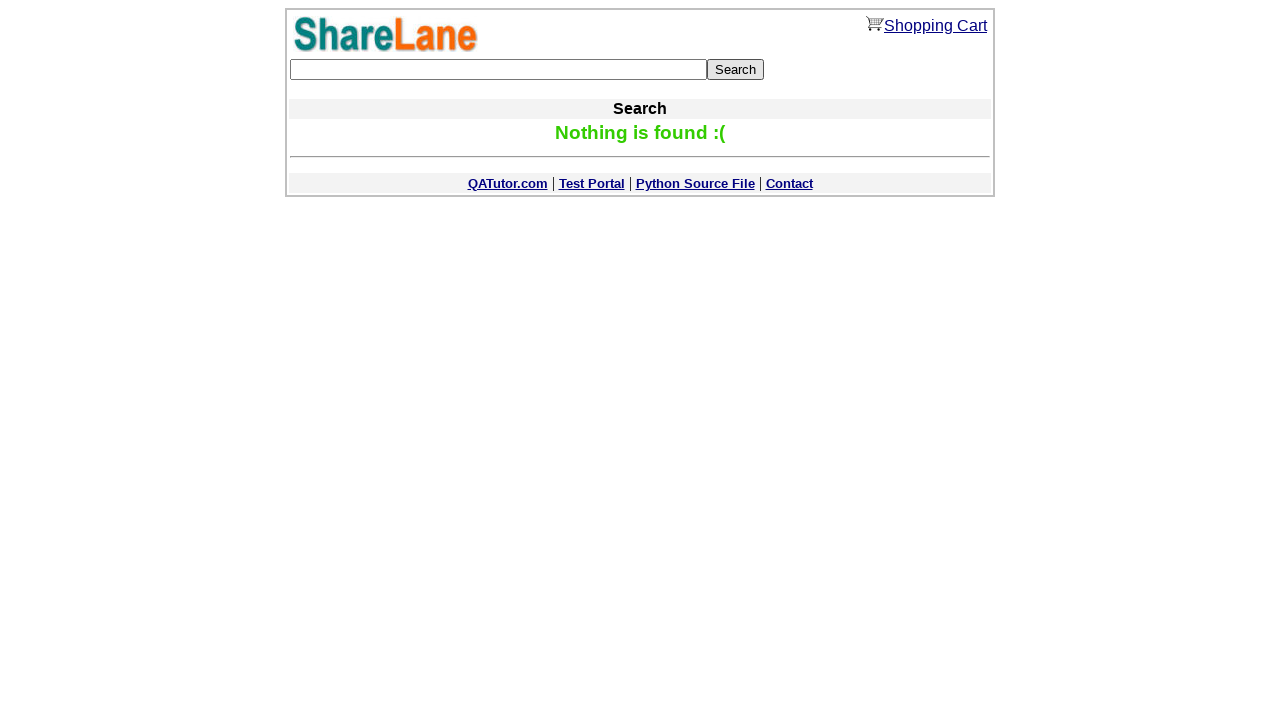